Tests clicking on banner link to open Selenium Training page in a new window and verifies the page title

Starting URL: https://demoqa.com/

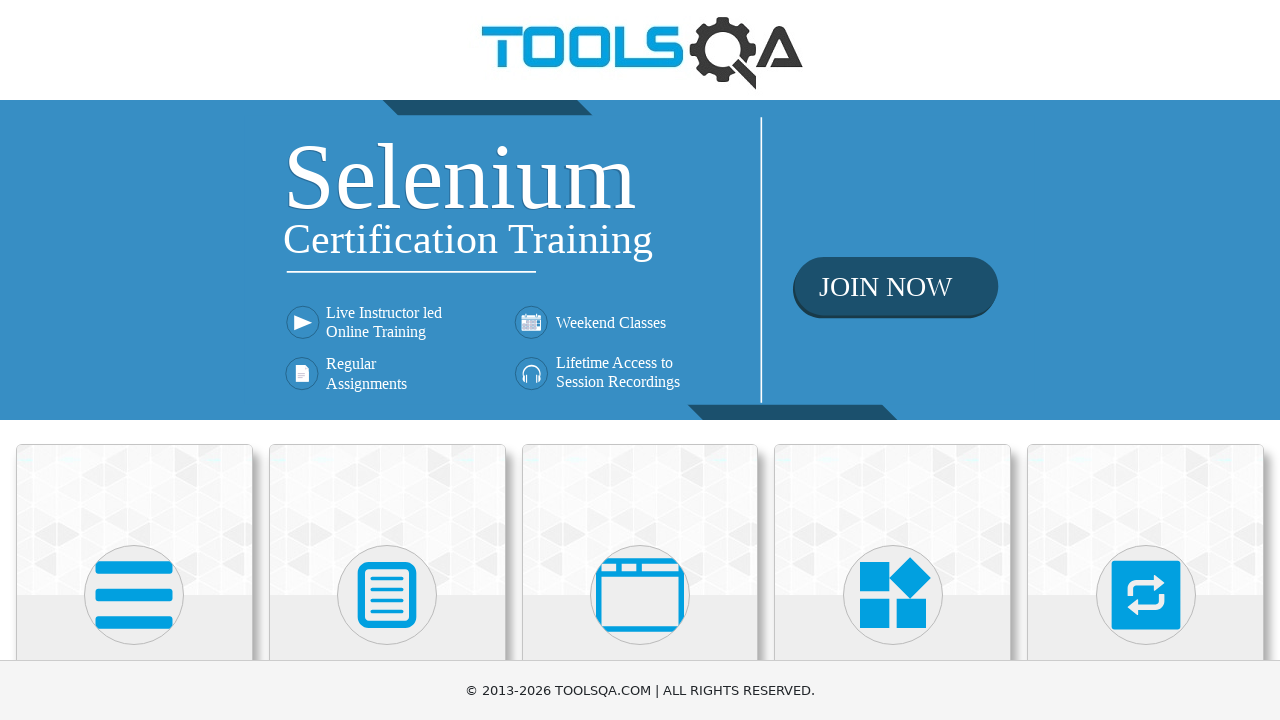

Located banner link element
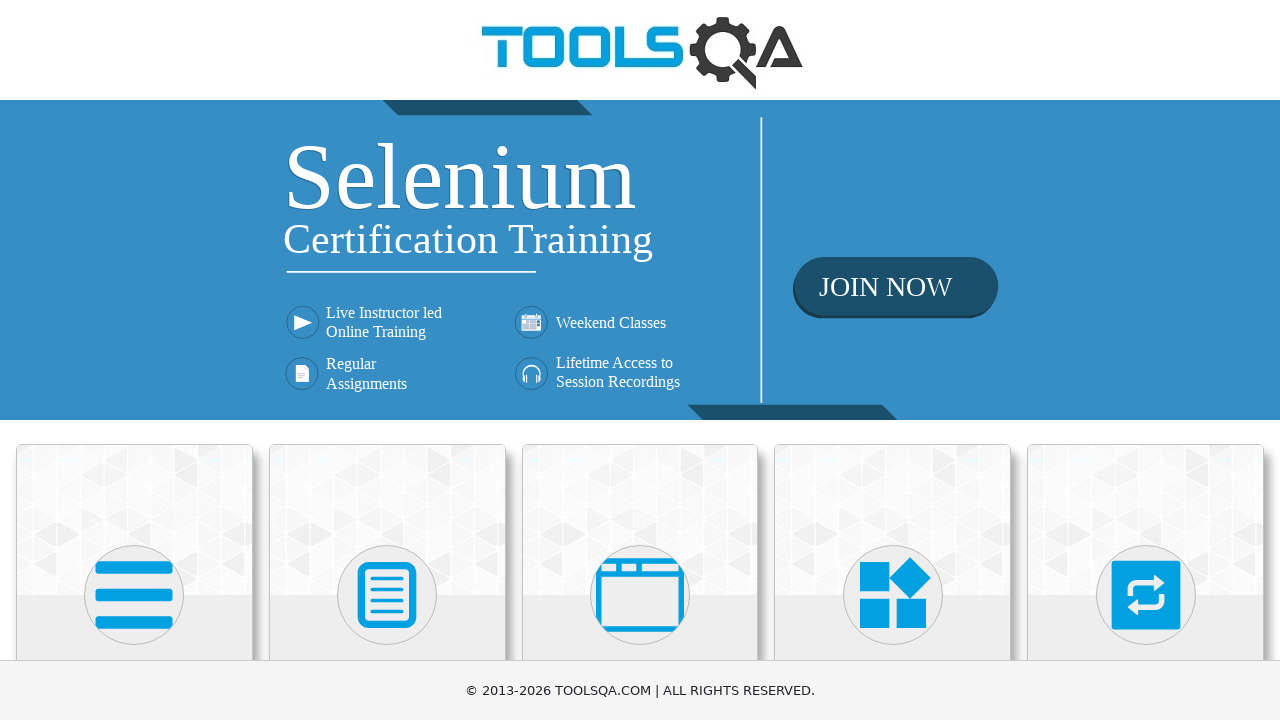

Verified banner link href attribute is correct
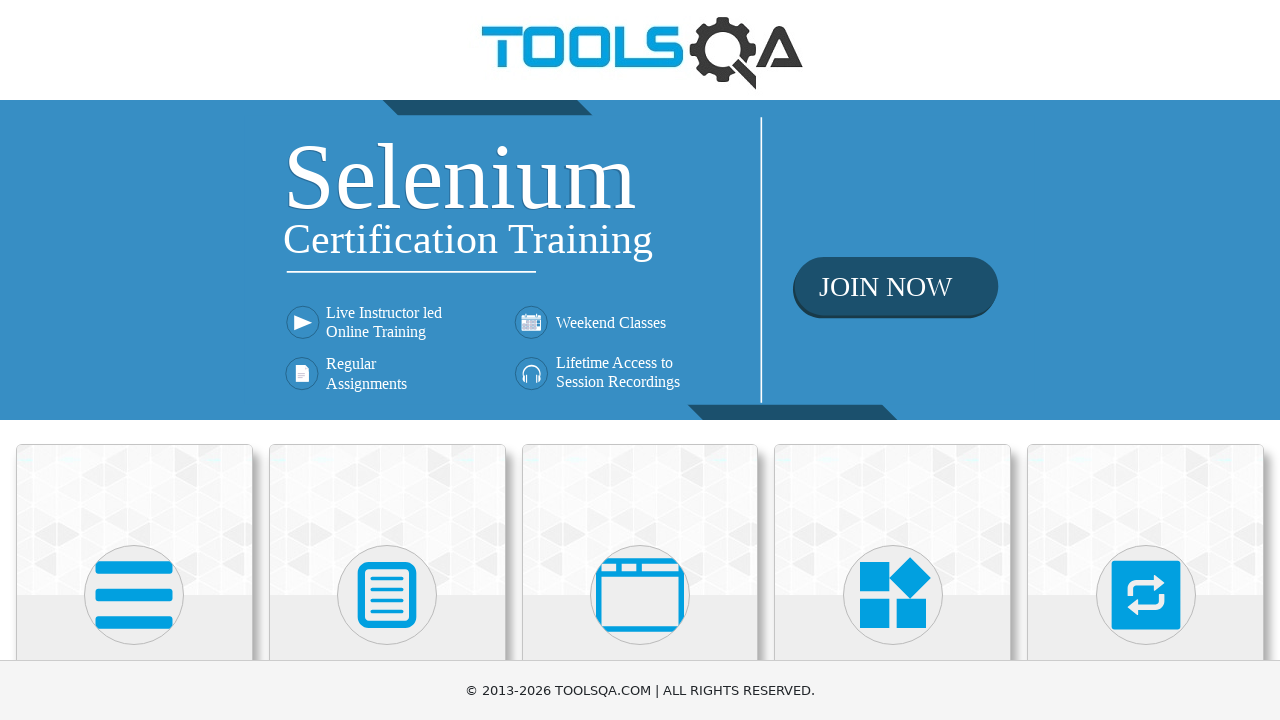

Clicked banner link to open Selenium Training page at (640, 260) on xpath=//div[@class='home-banner']/a
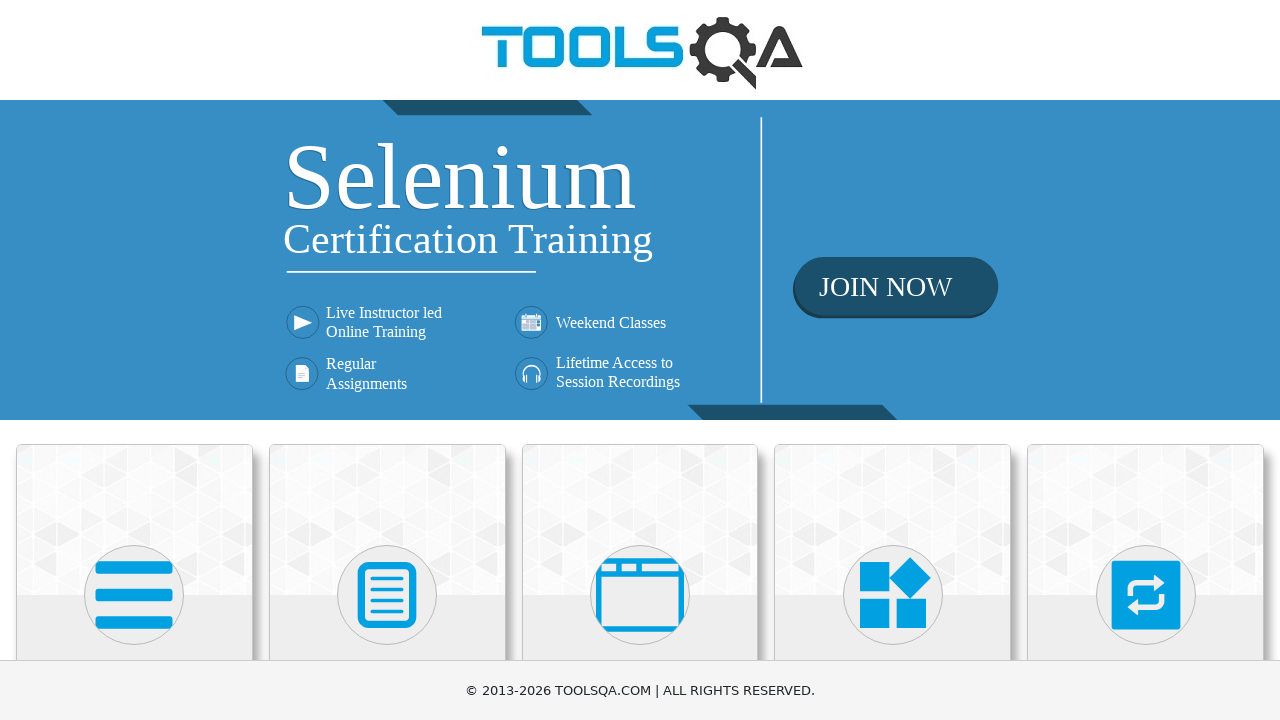

New page window captured
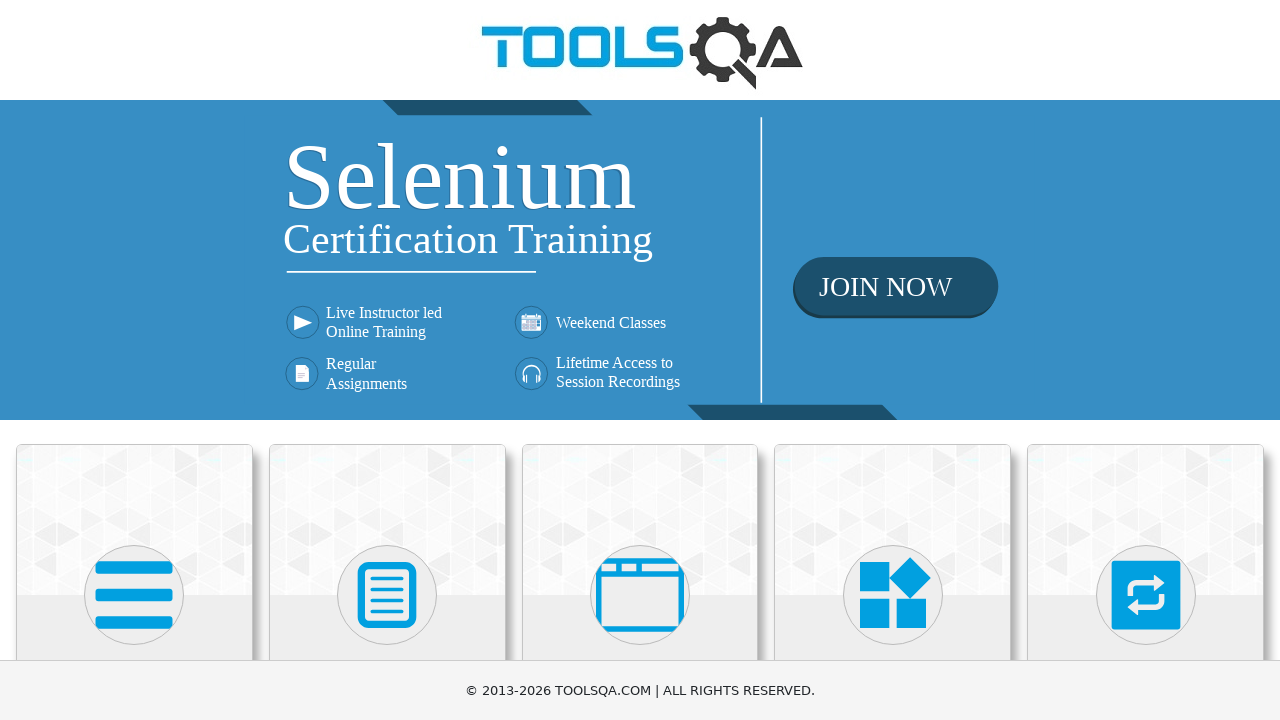

New page fully loaded
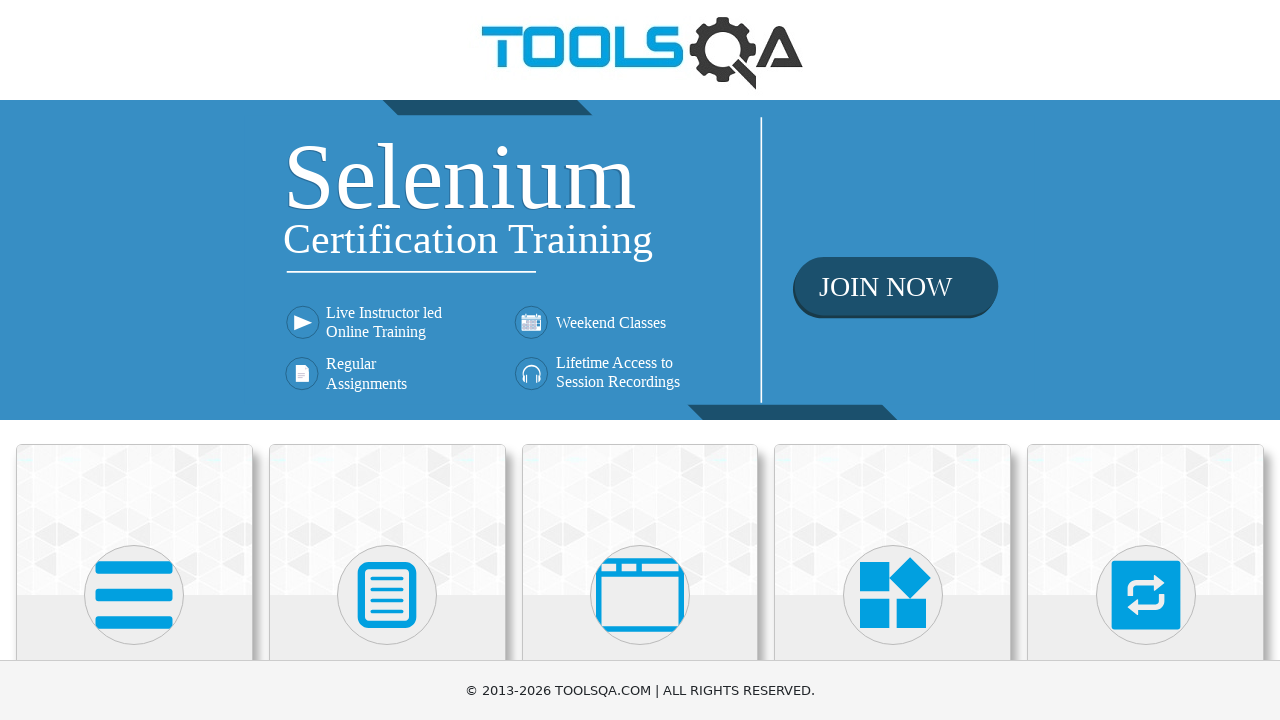

Verified new page title is 'Tools QA - Selenium Training'
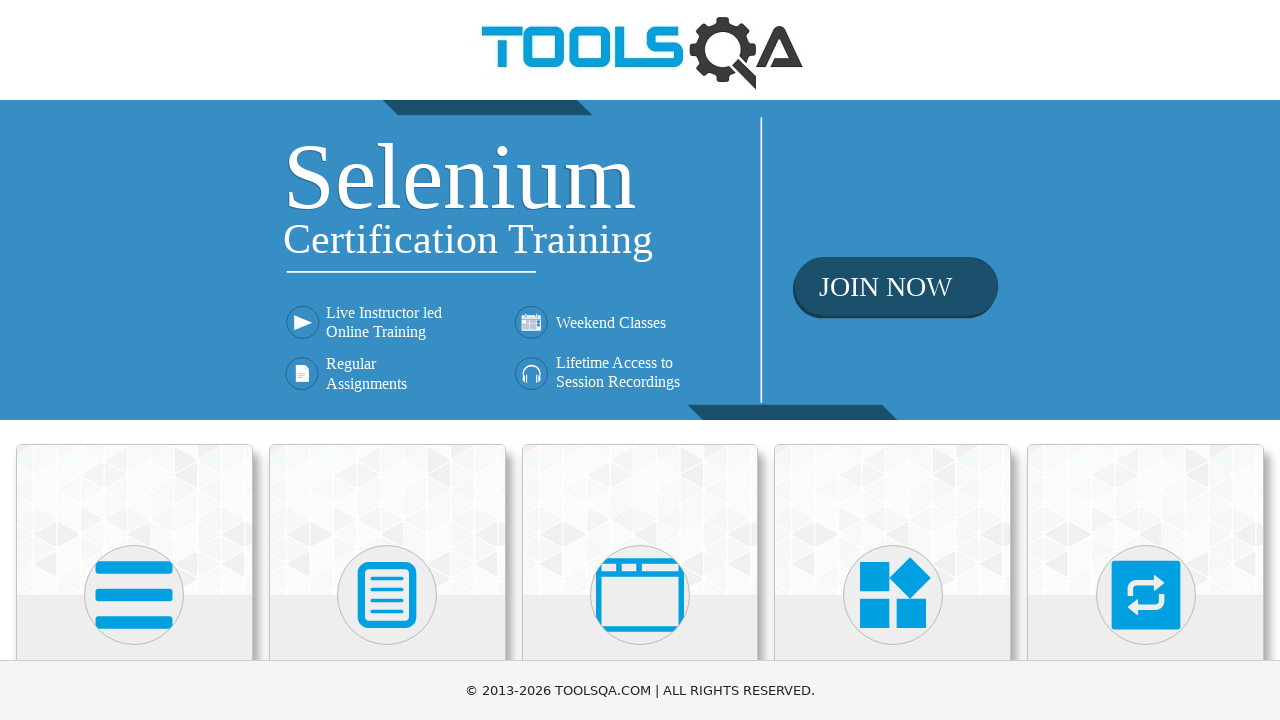

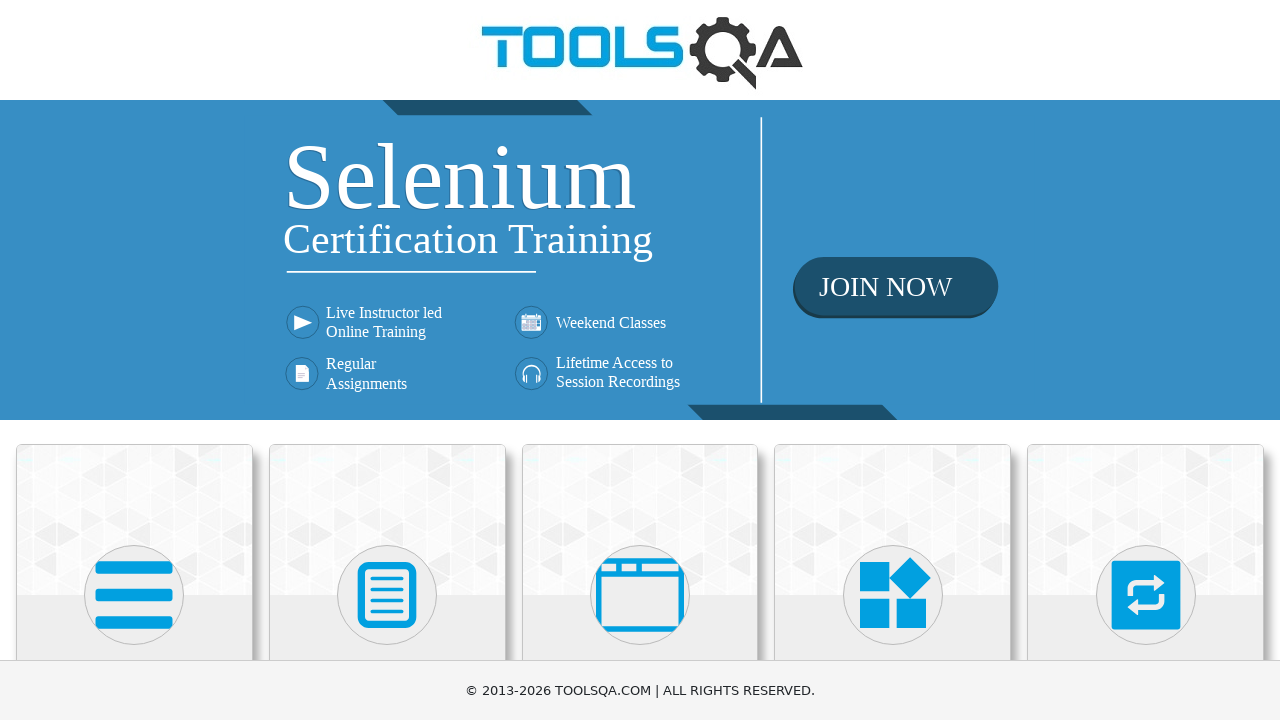